Tests navigation by clicking on the first navbar menu item and verifying the page title

Starting URL: https://learn.letskodeit.com

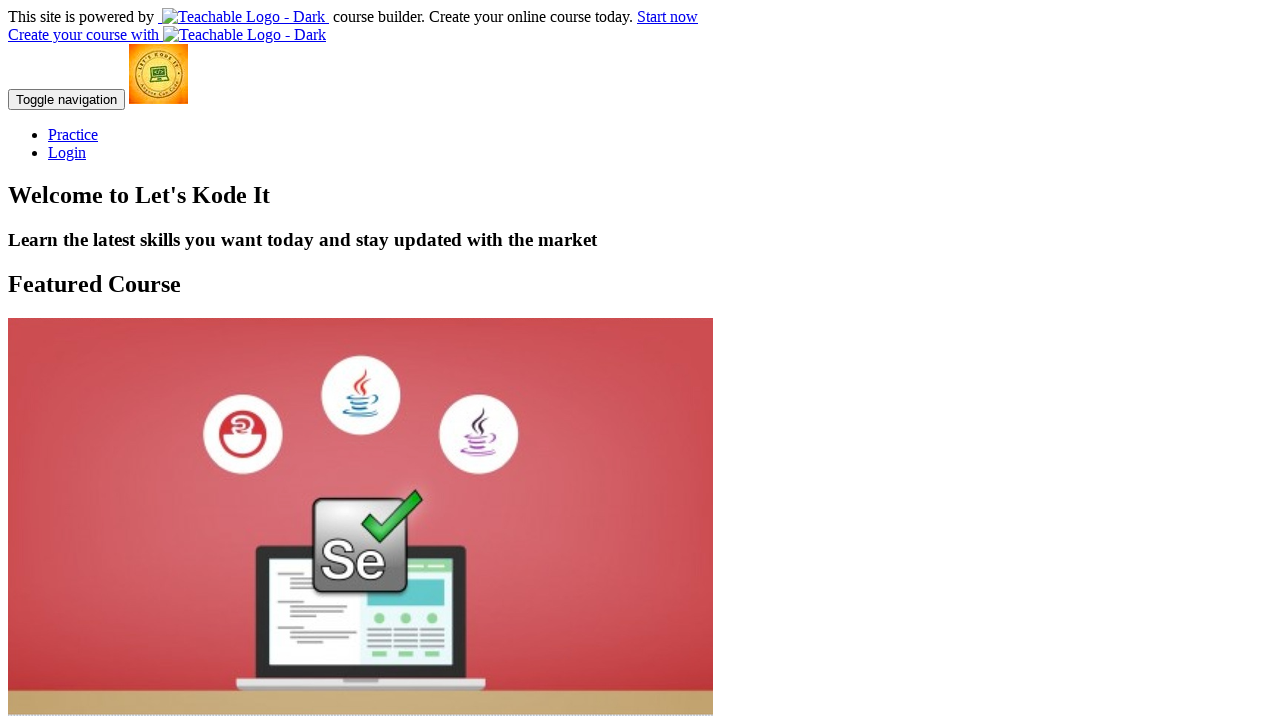

Clicked on the first navbar menu item at (73, 134) on xpath=//*[@id='navbar']/div/div/div/ul/li[1]/a
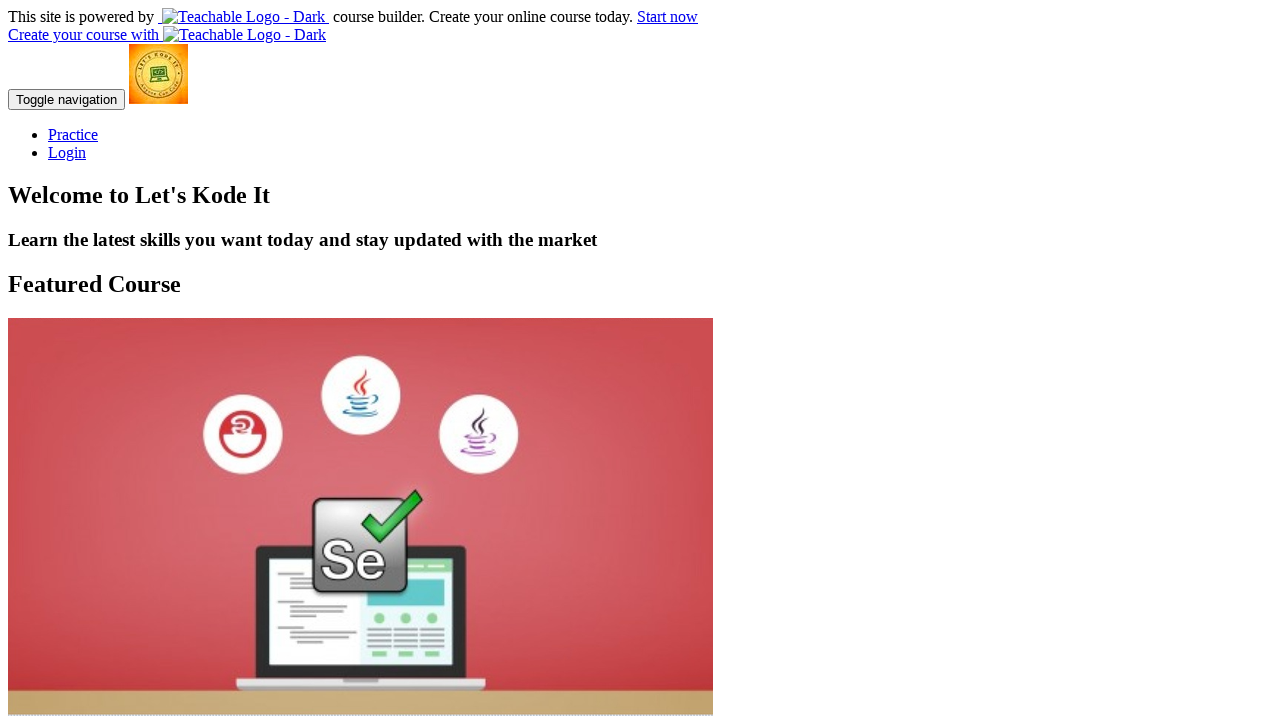

Page loaded and DOM content ready
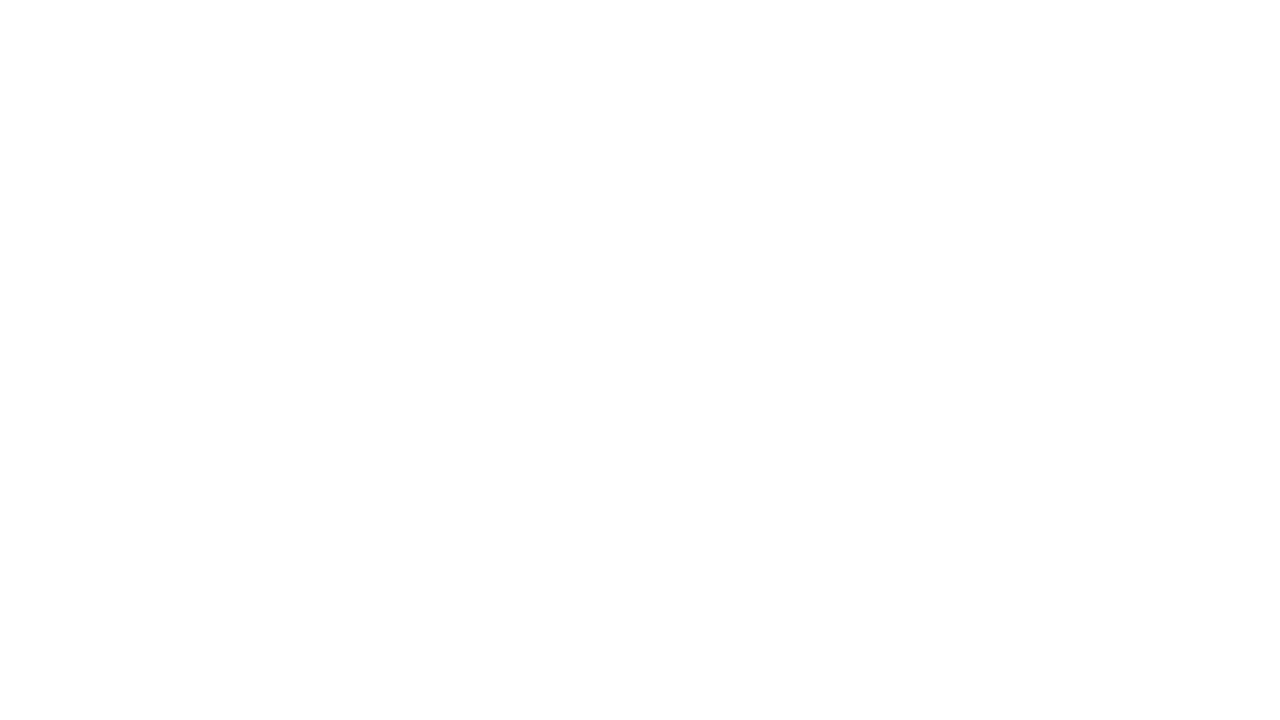

Retrieved page title: 'Practice | Let's Kode It'
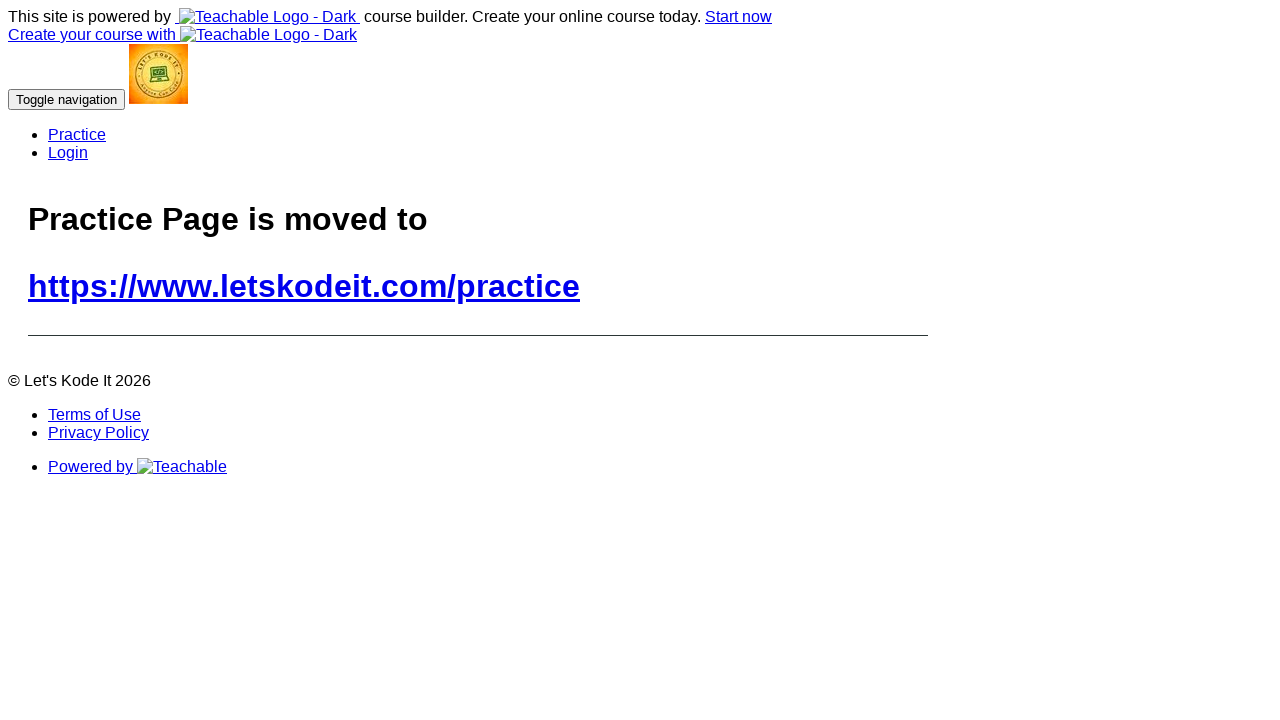

Verified page title is not empty
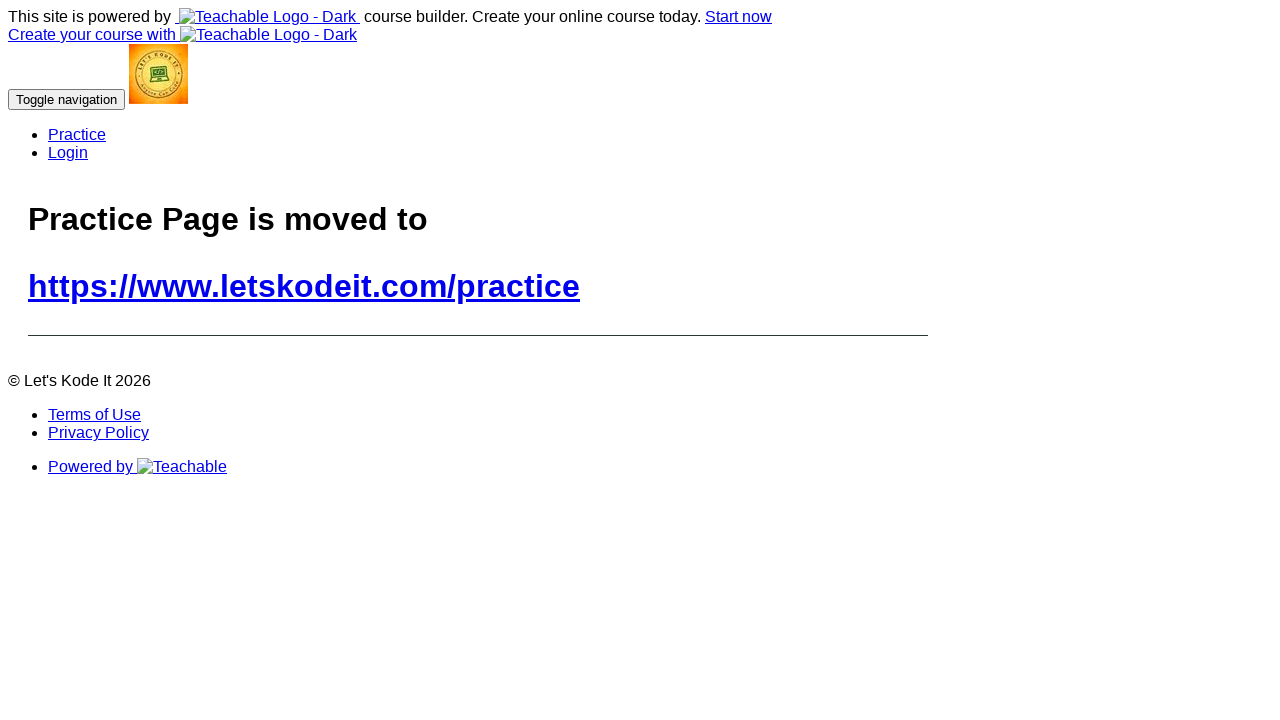

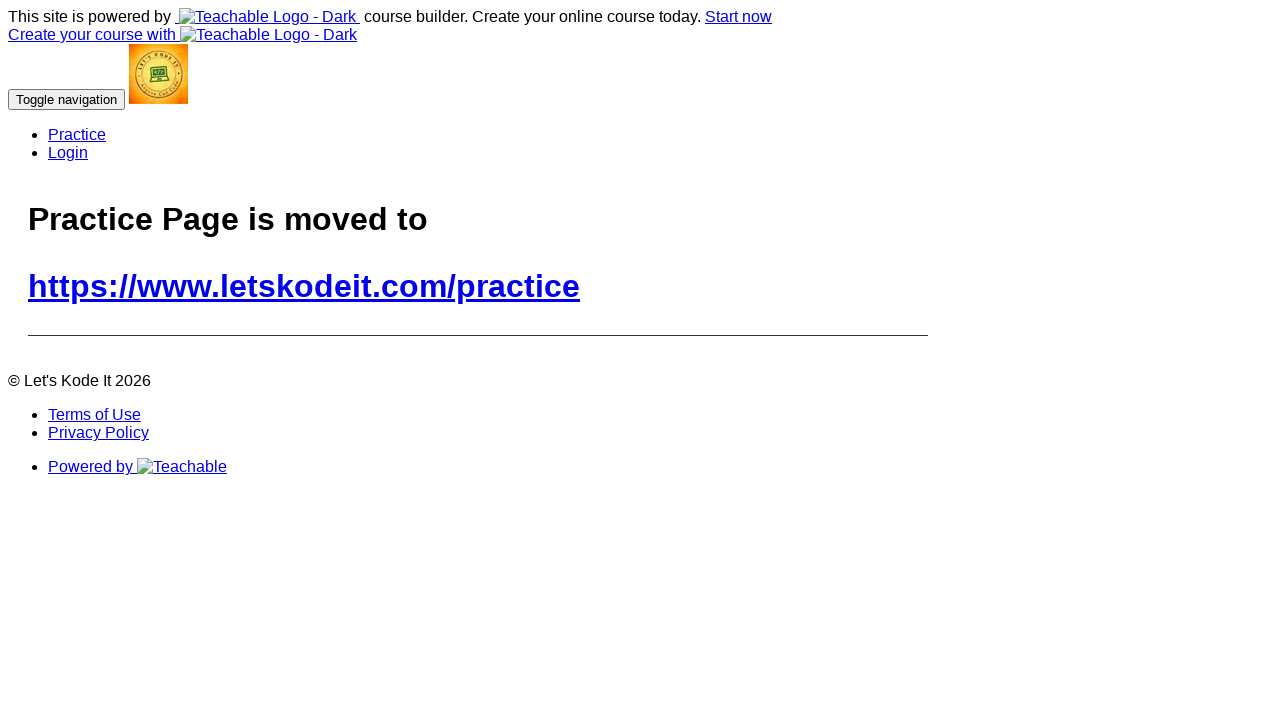